Tests hover functionality by navigating to Hovers page and hovering over each user figure to verify user names are displayed

Starting URL: http://the-internet.herokuapp.com

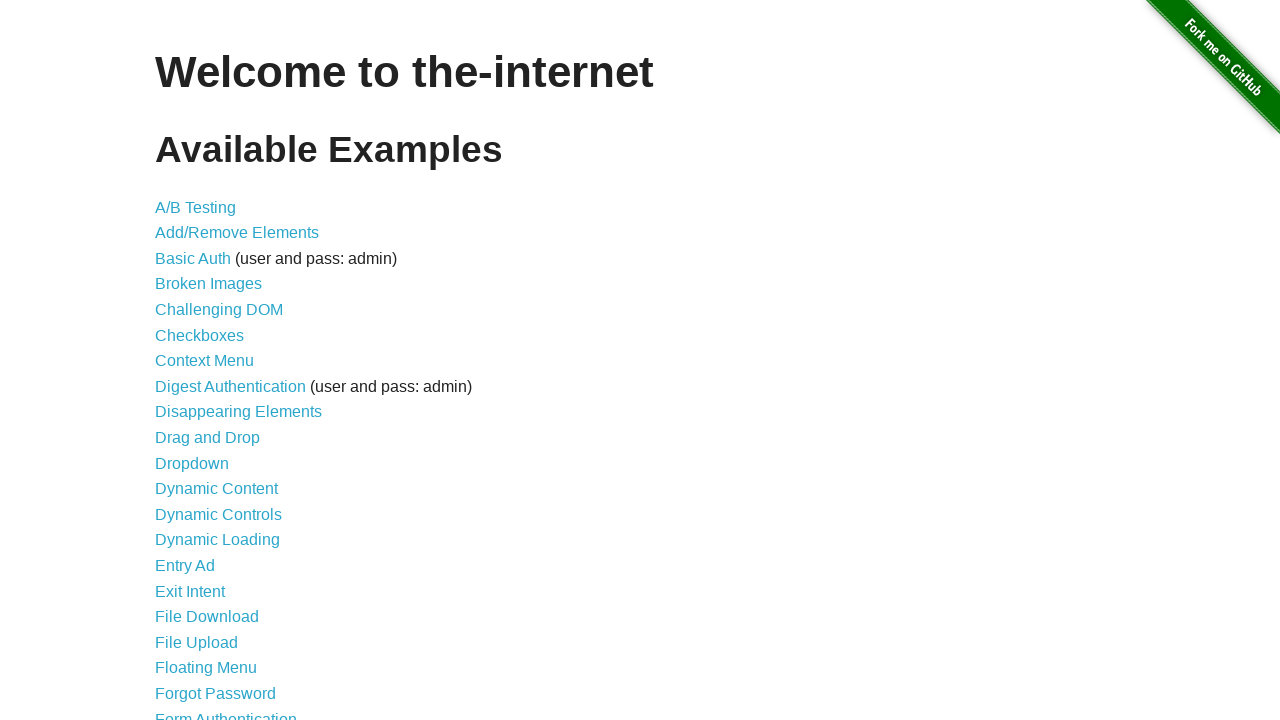

Clicked on Hovers link at (180, 360) on text=Hovers
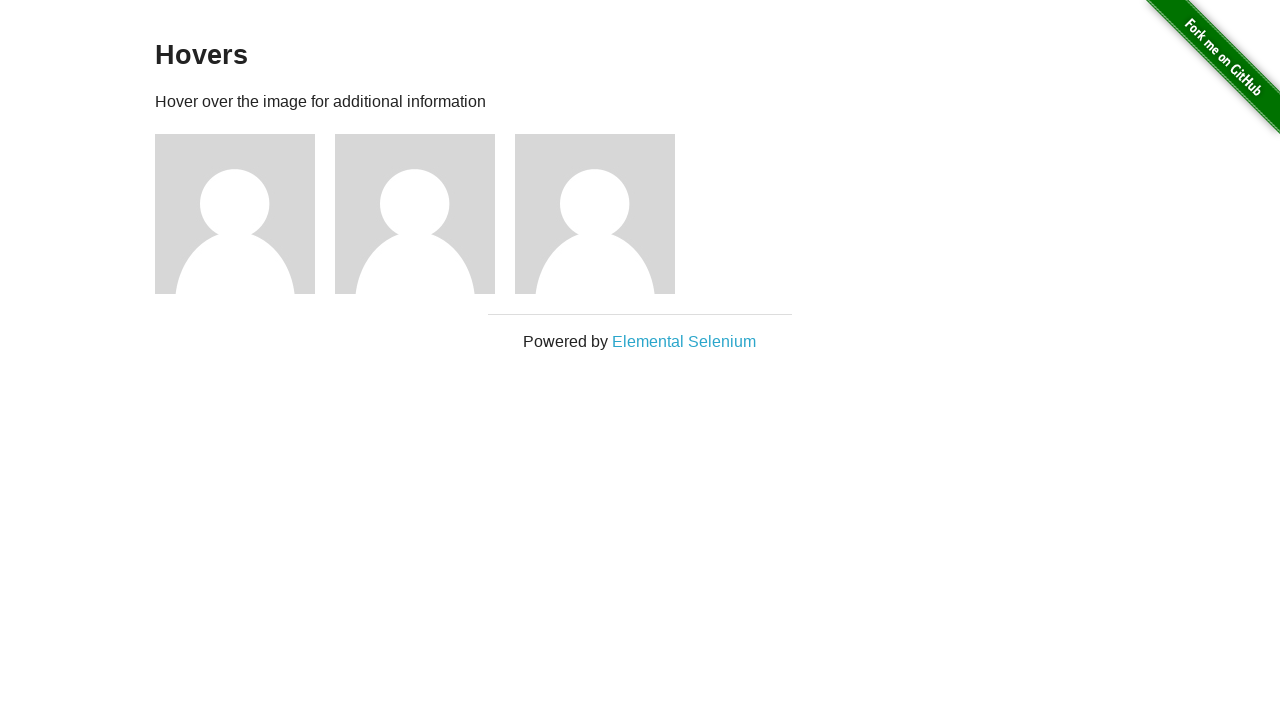

User figures loaded on Hovers page
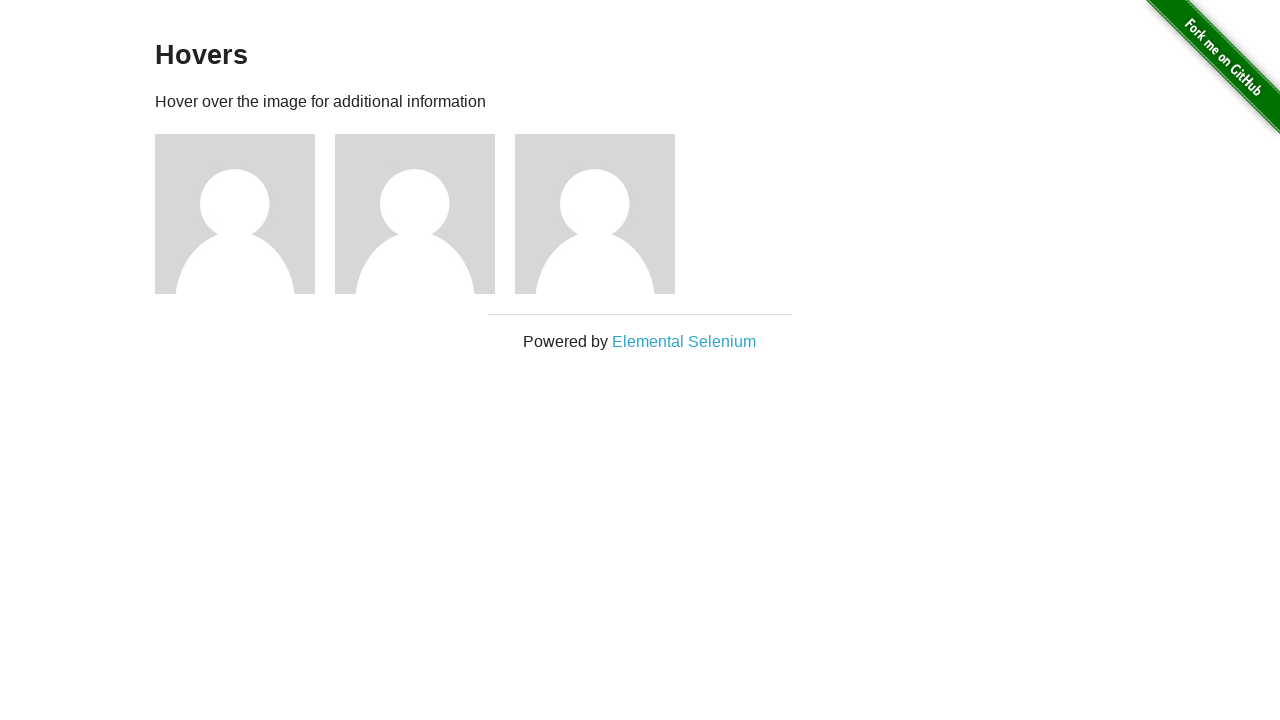

Found 3 user figures
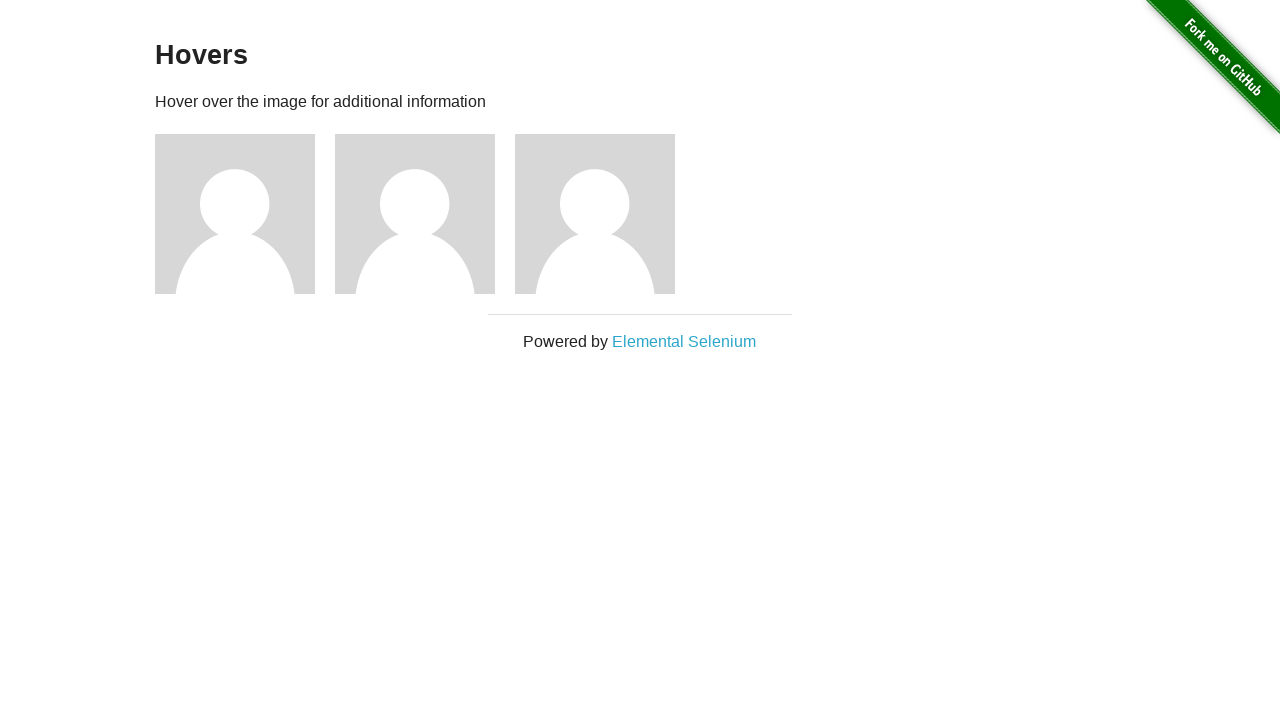

Hovered over user figure 1 at (245, 214) on .figure >> nth=0
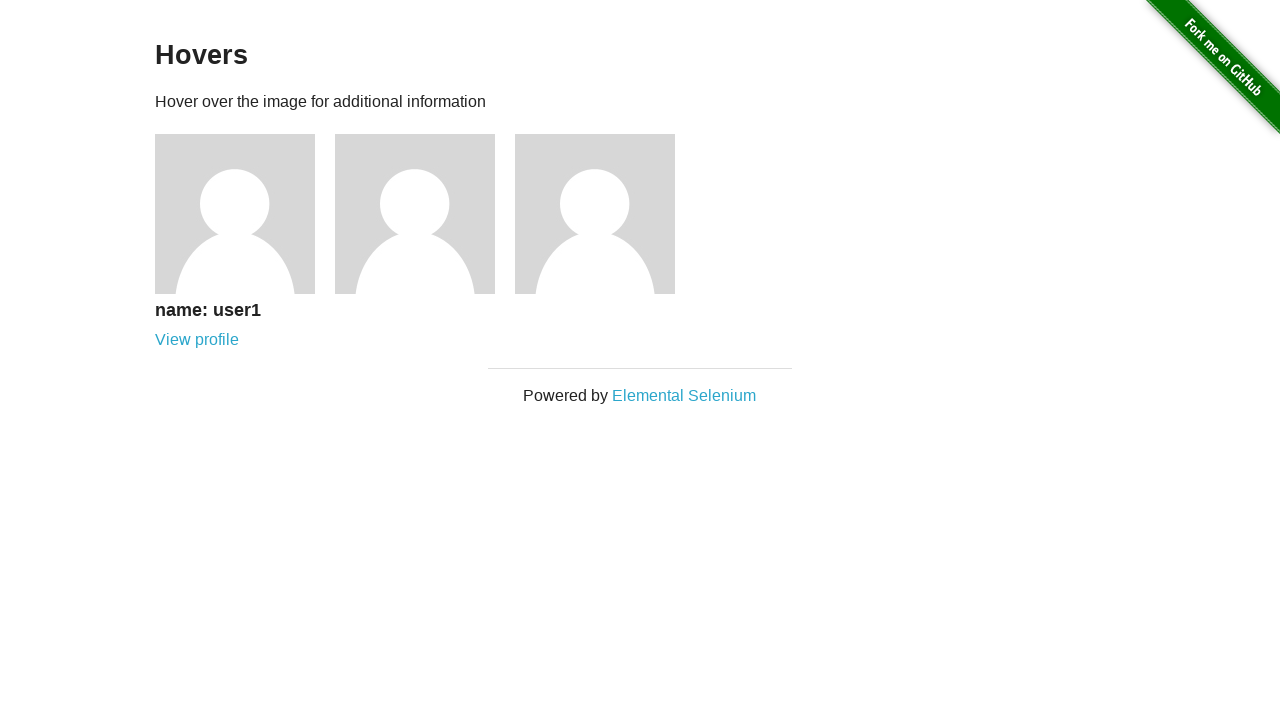

Verified user name is visible for user 1
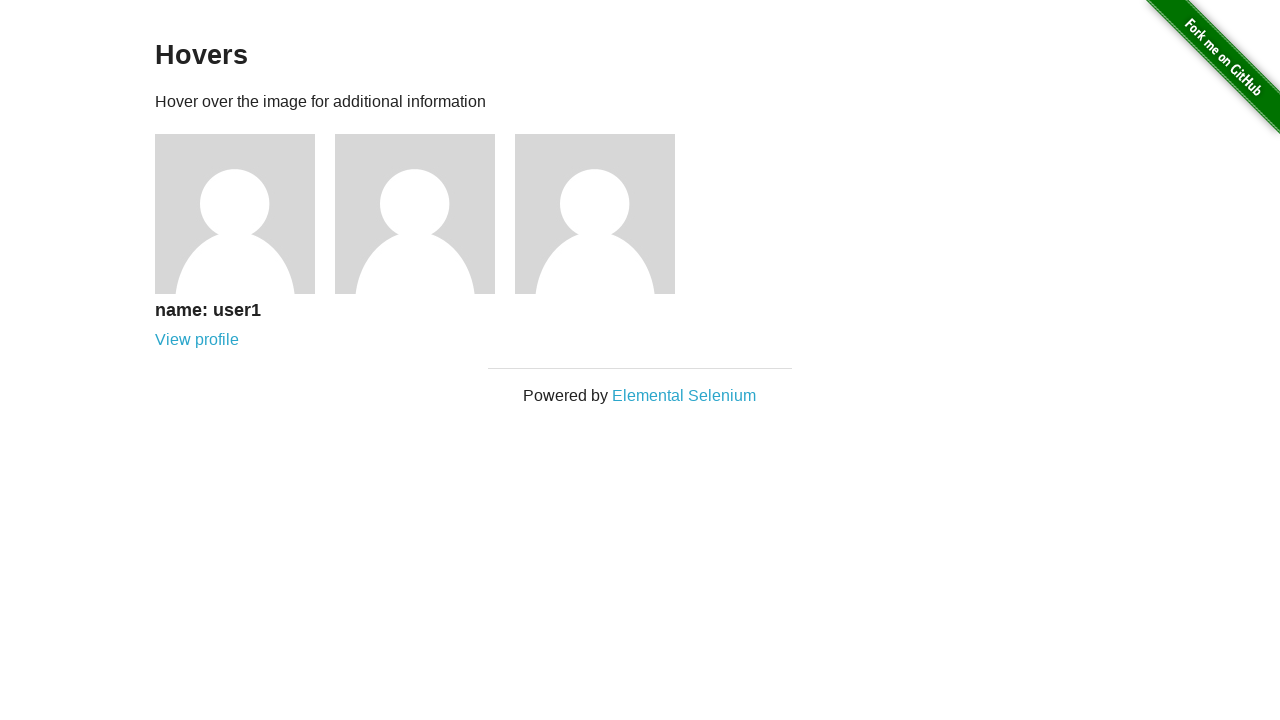

Verified user name 'name: user1' is correct
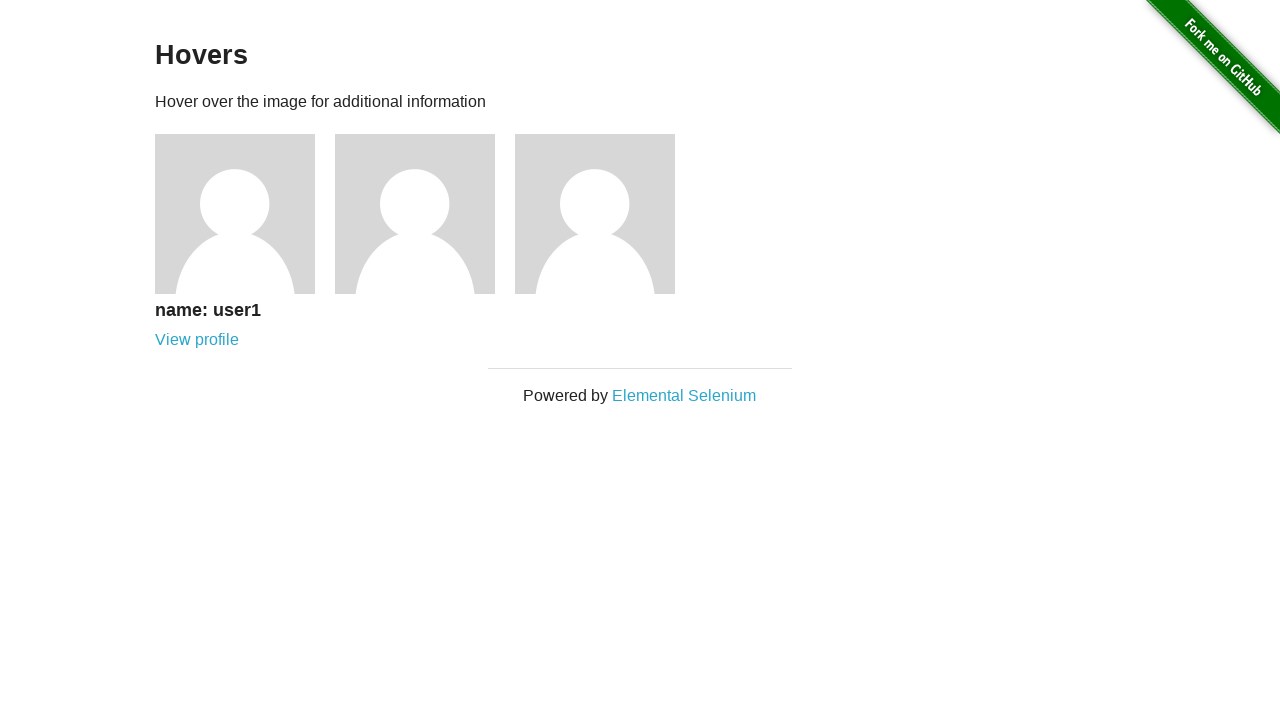

Hovered over user figure 2 at (425, 214) on .figure >> nth=1
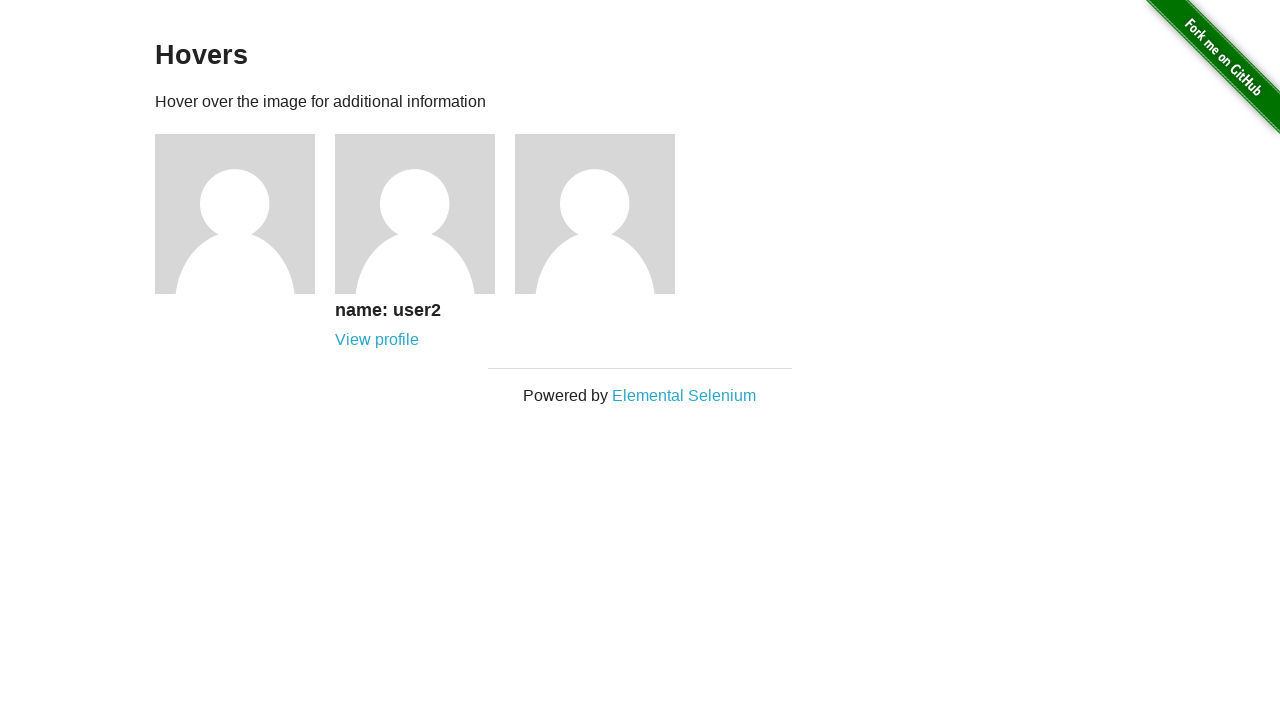

Verified user name is visible for user 2
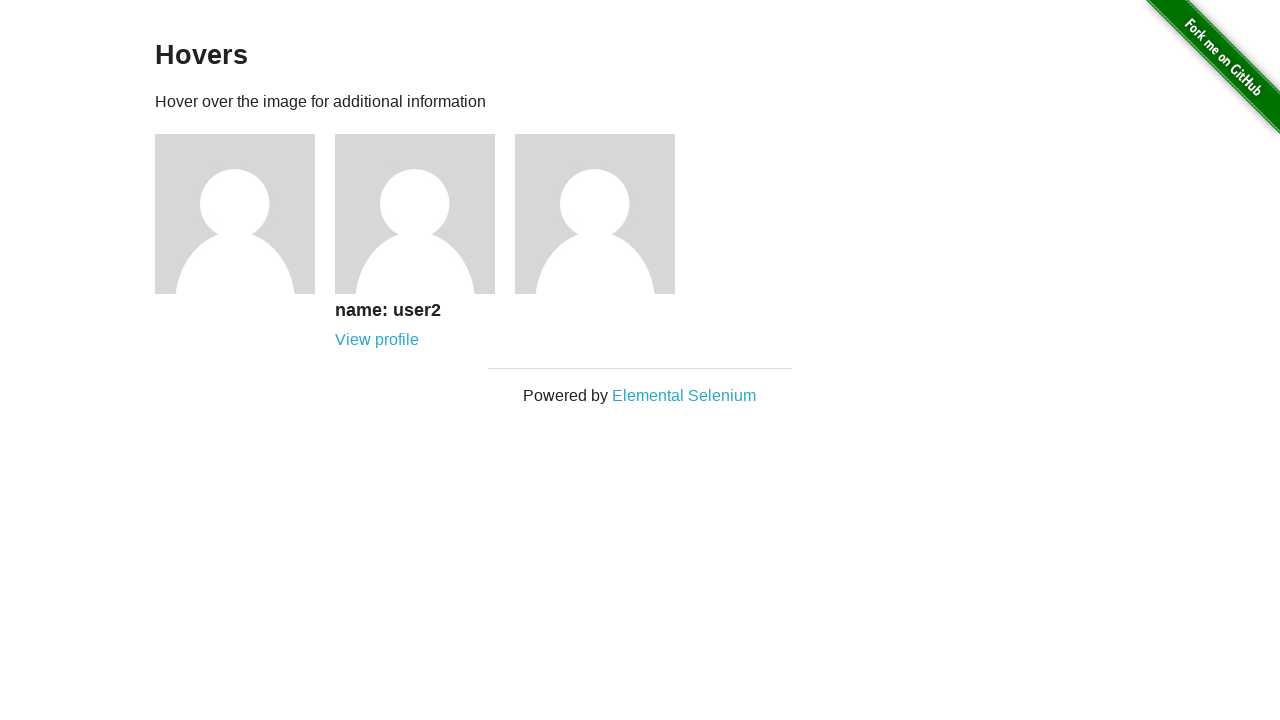

Verified user name 'name: user2' is correct
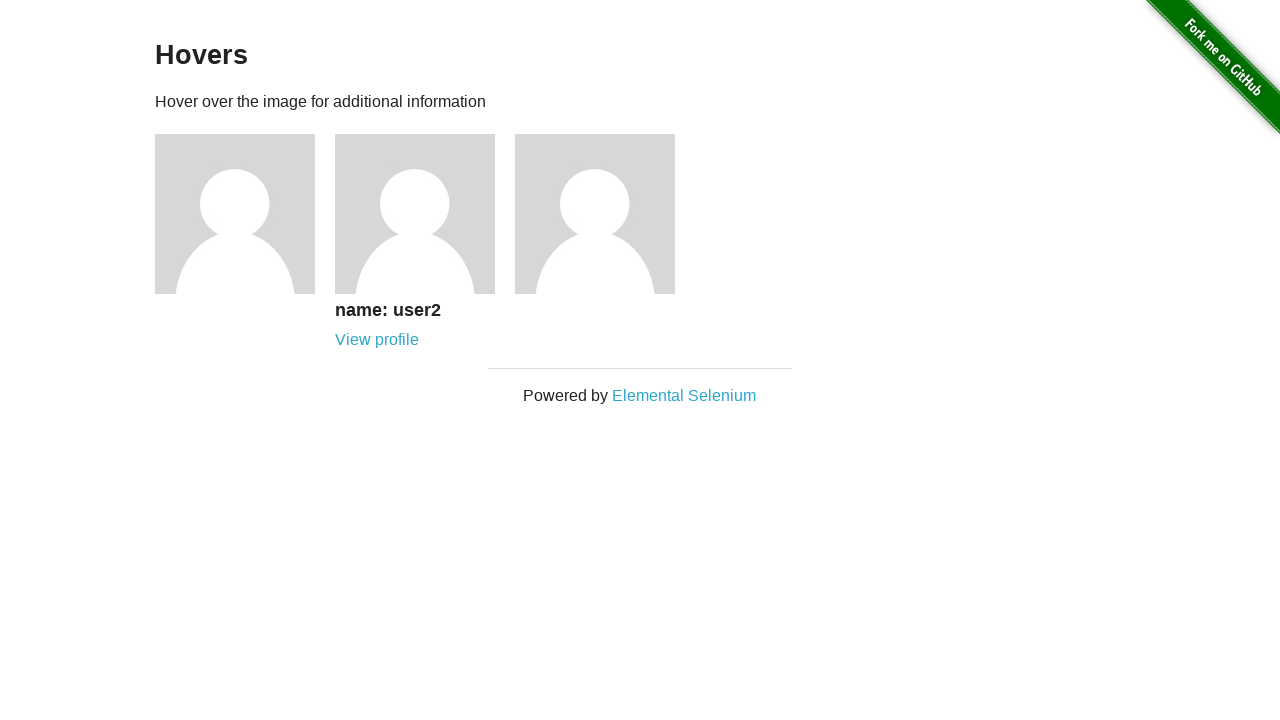

Hovered over user figure 3 at (605, 214) on .figure >> nth=2
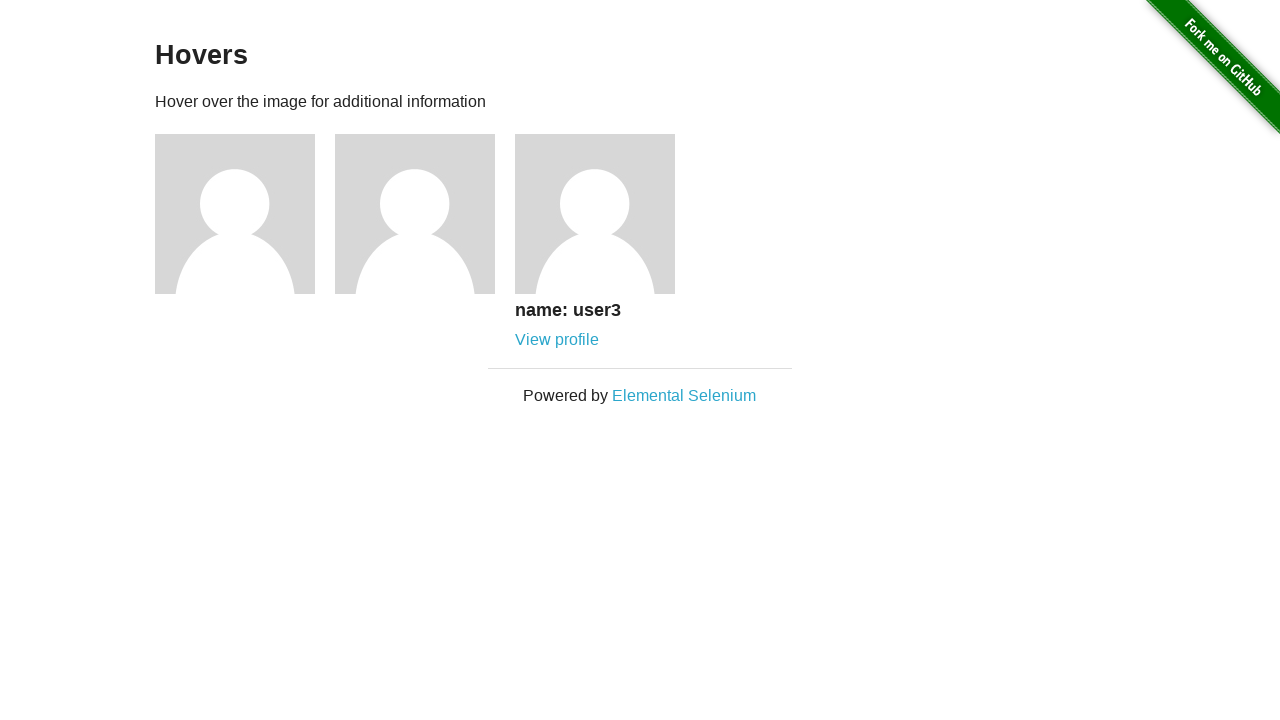

Verified user name is visible for user 3
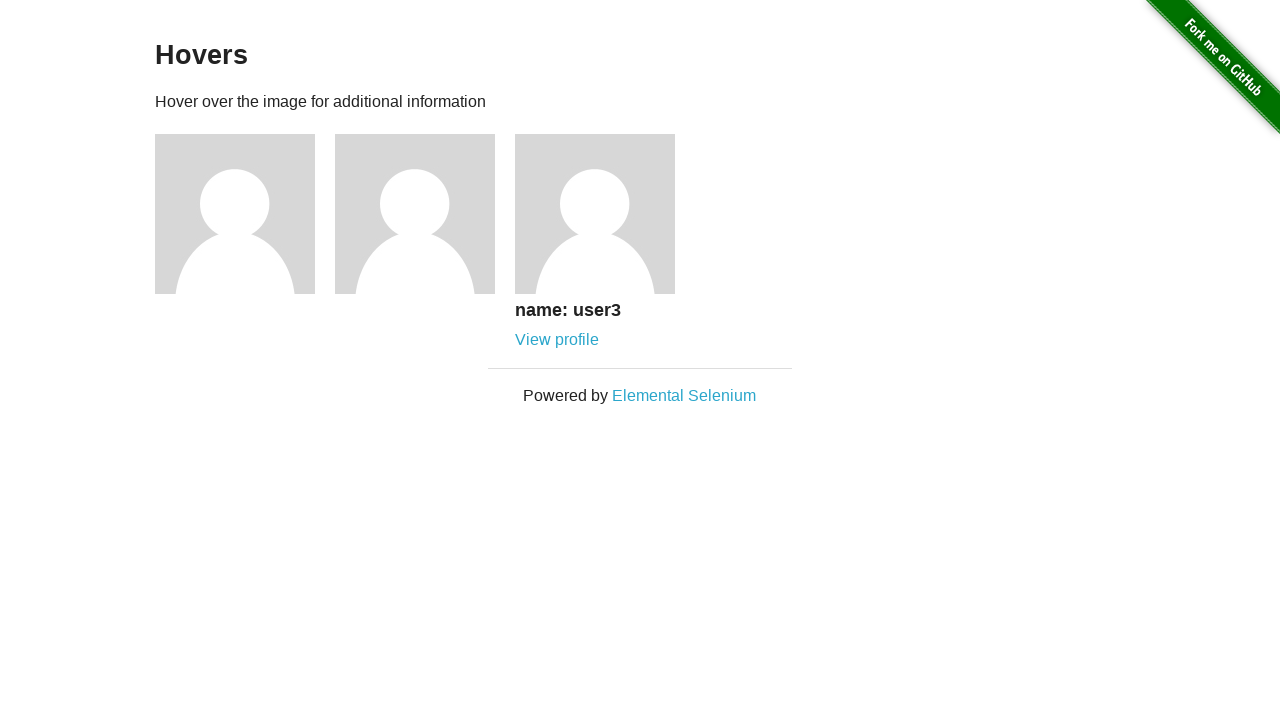

Verified user name 'name: user3' is correct
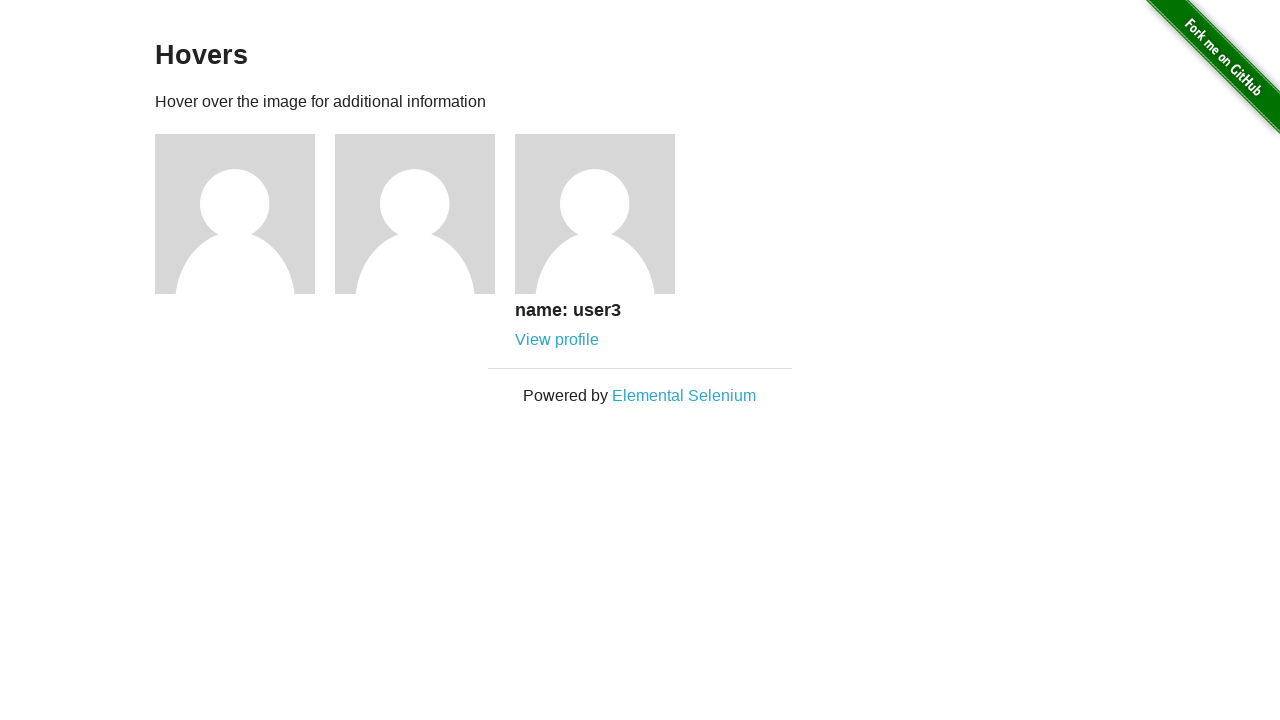

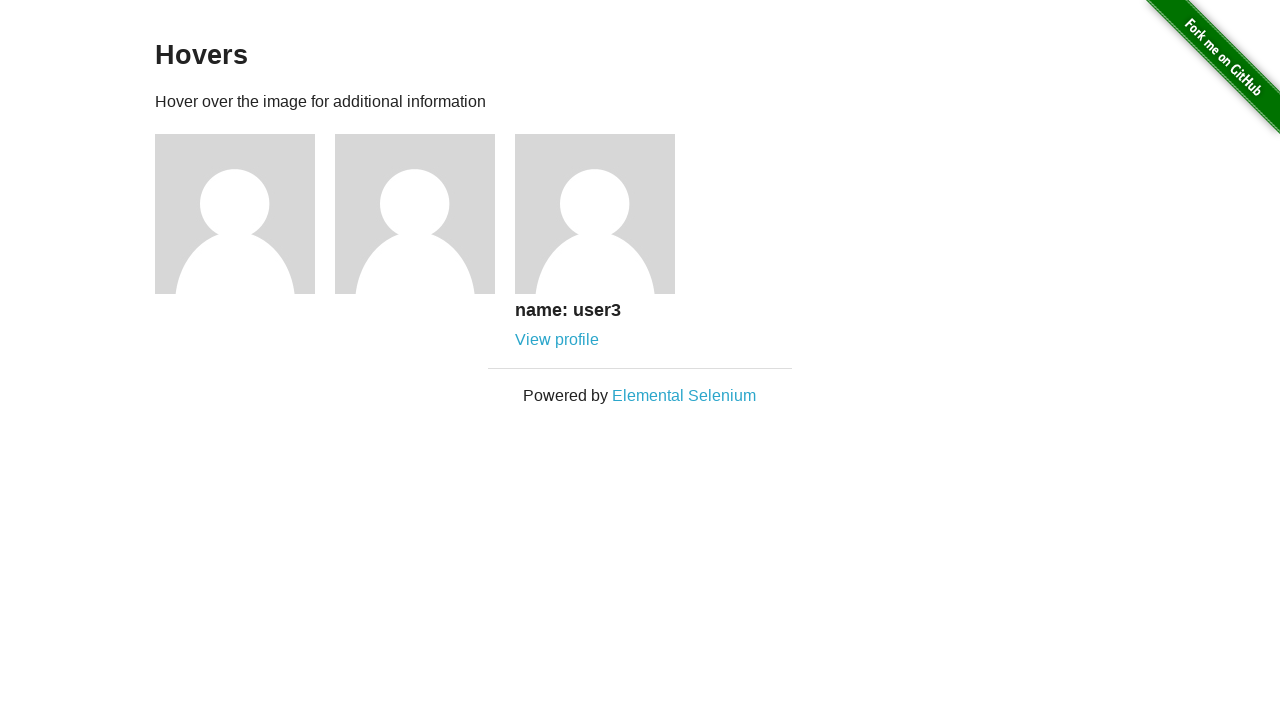